Navigates to the DemoBlaze website and retrieves the list of all devices displayed on the homepage

Starting URL: https://www.demoblaze.com/

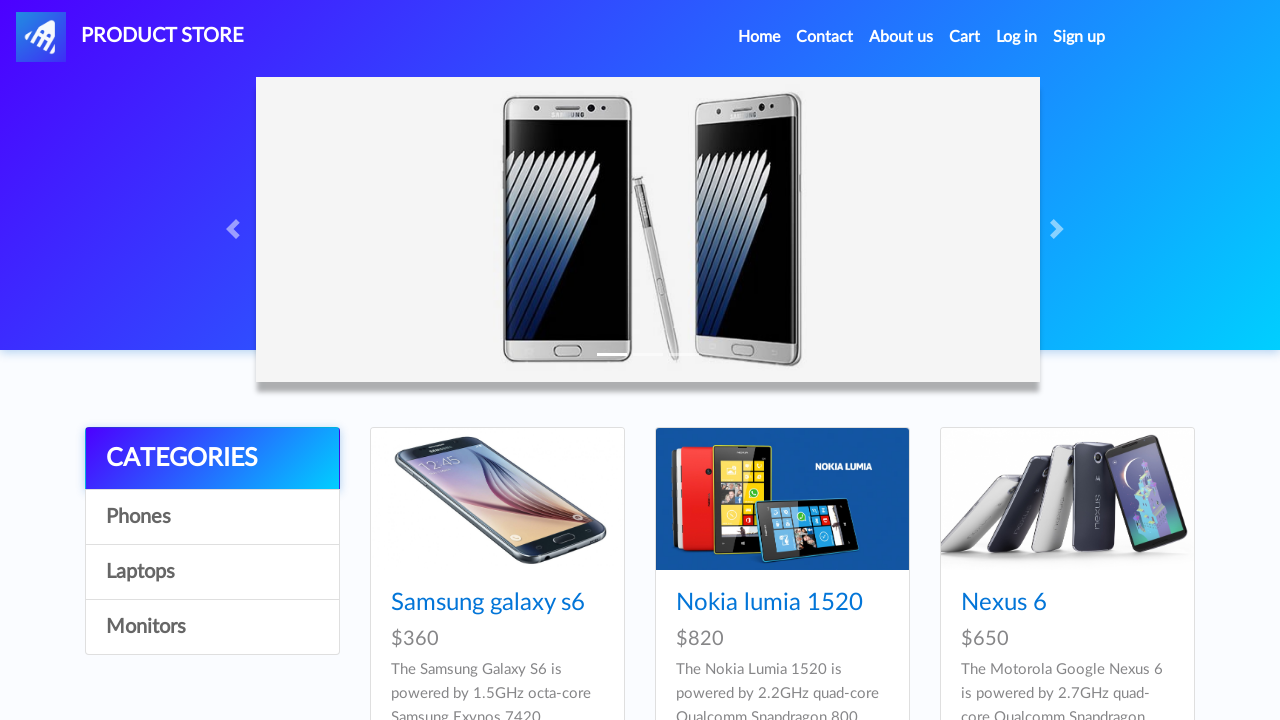

Waited for device list to load on DemoBlaze homepage
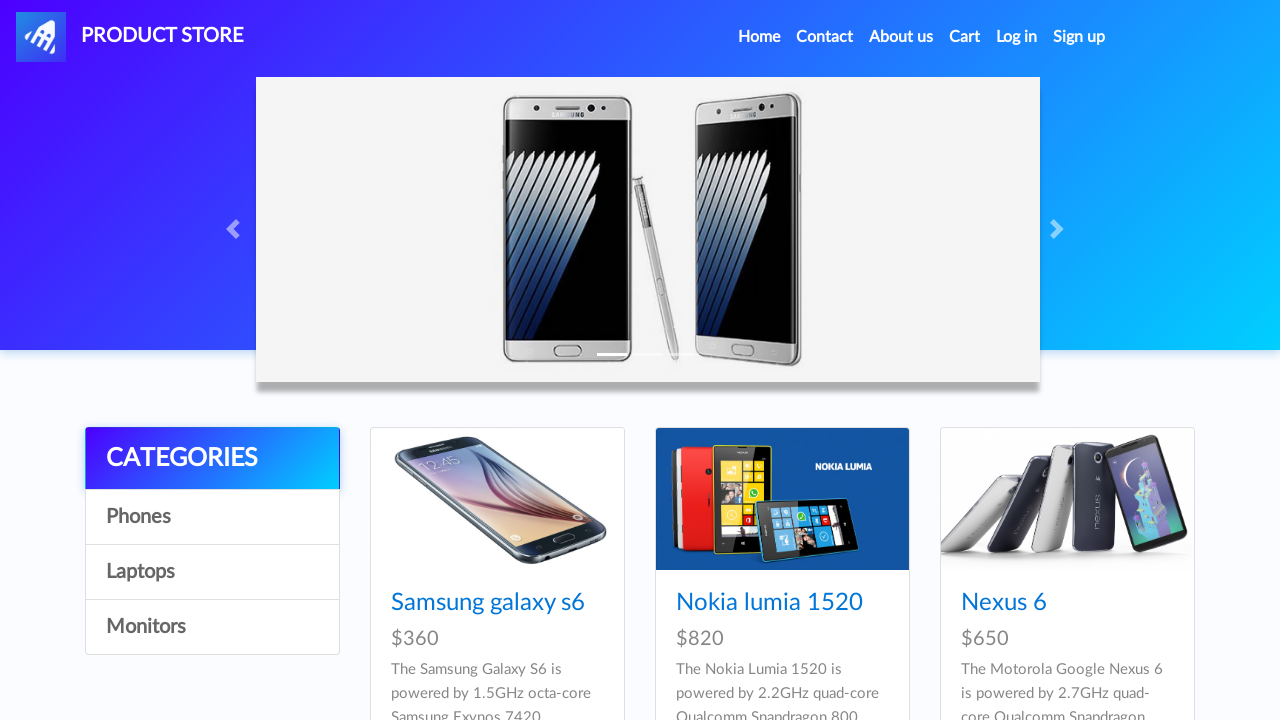

Retrieved all device elements from the page
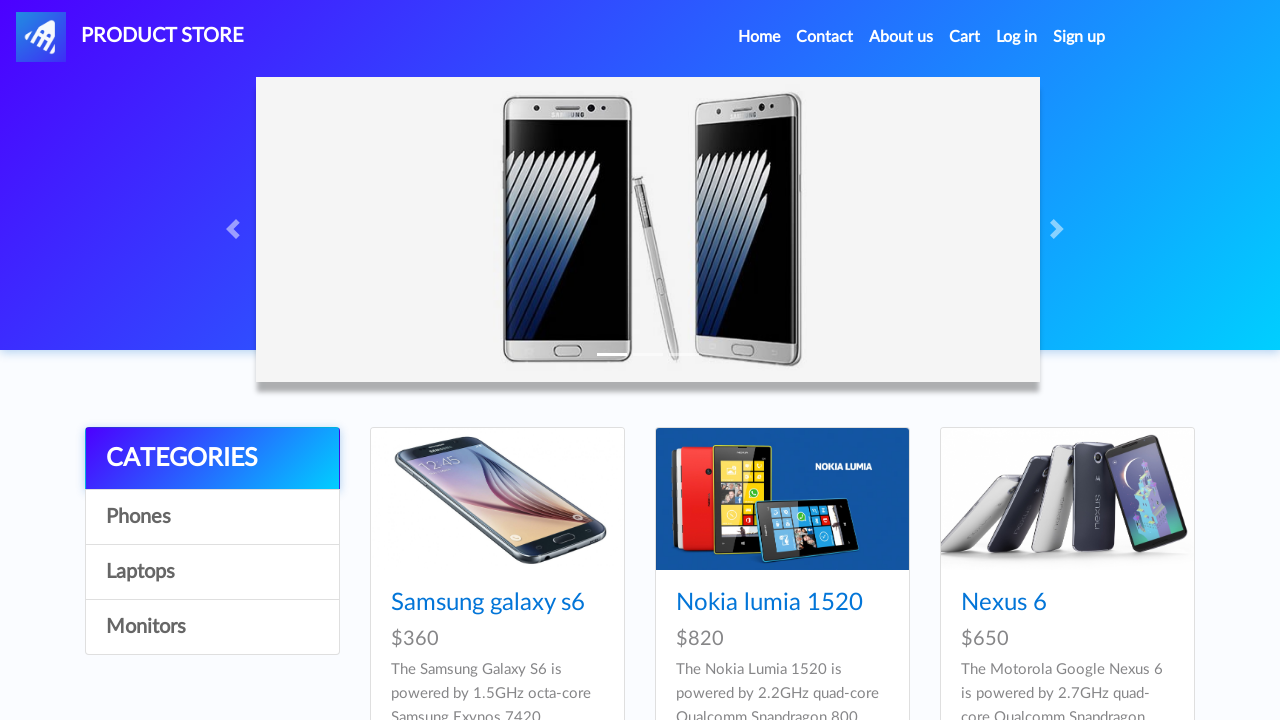

Found 9 total devices on DemoBlaze homepage
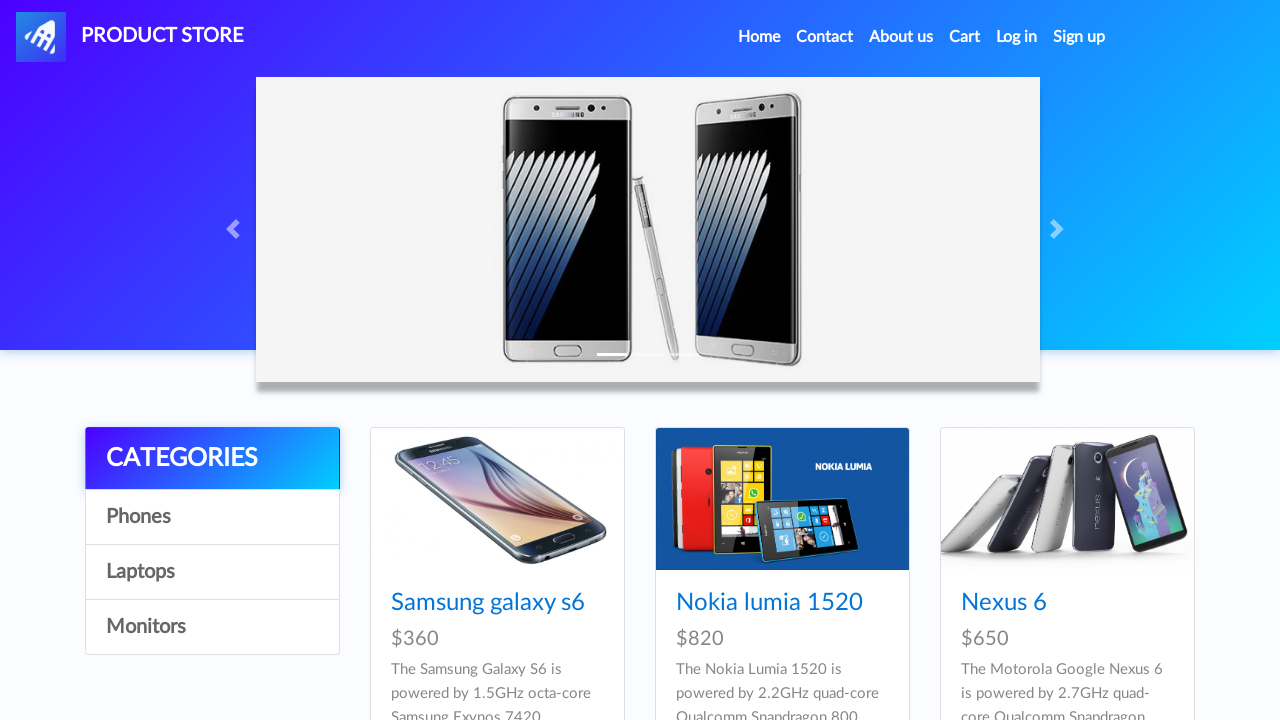

Extracted device name: Samsung galaxy s6
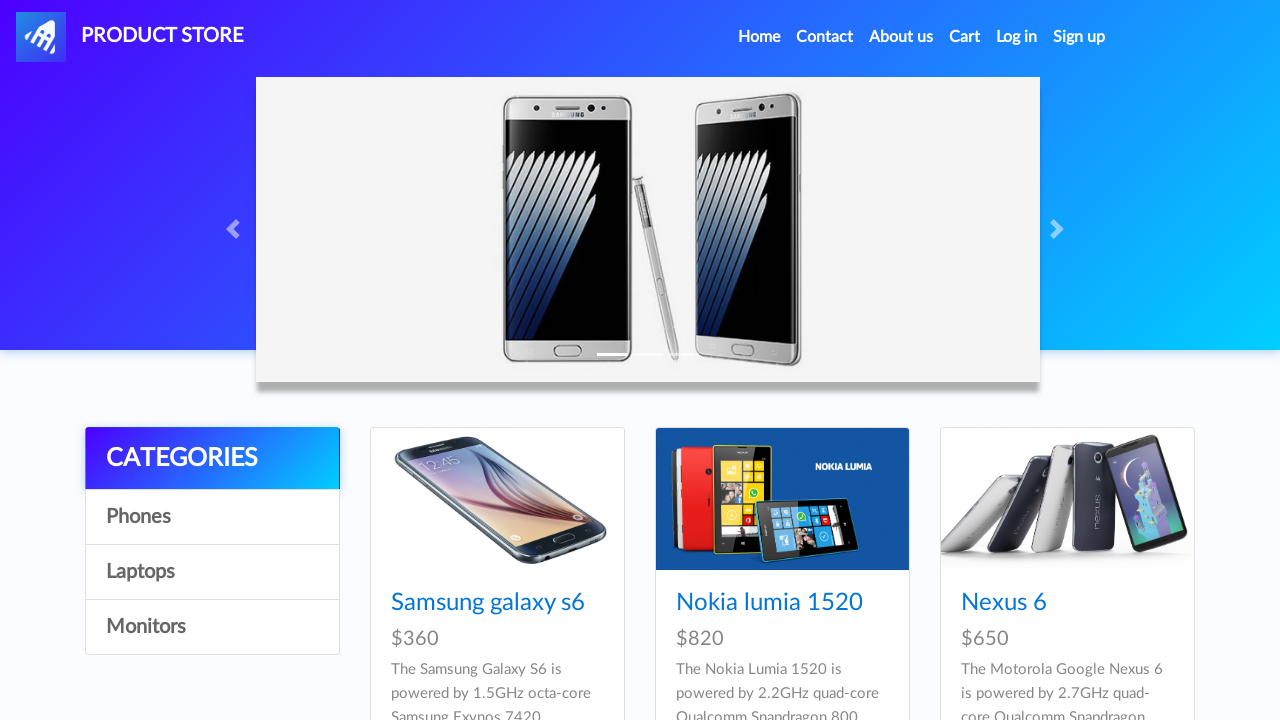

Extracted device name: Nokia lumia 1520
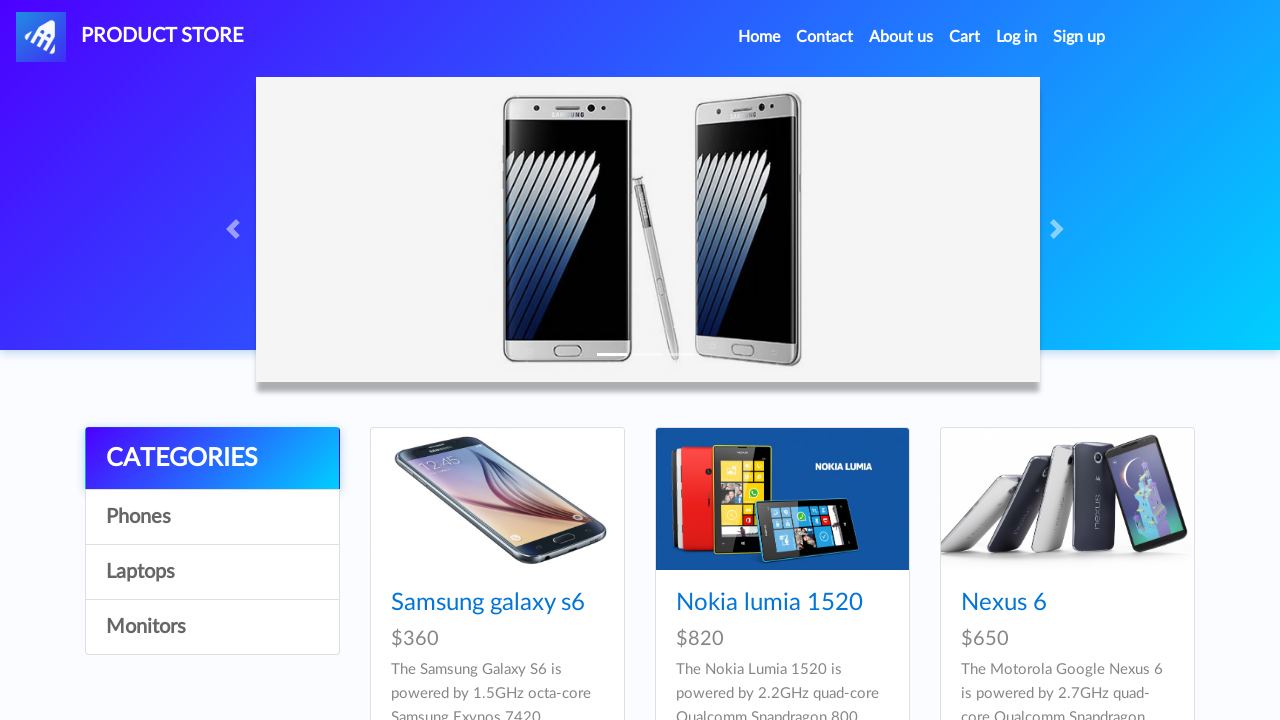

Extracted device name: Nexus 6
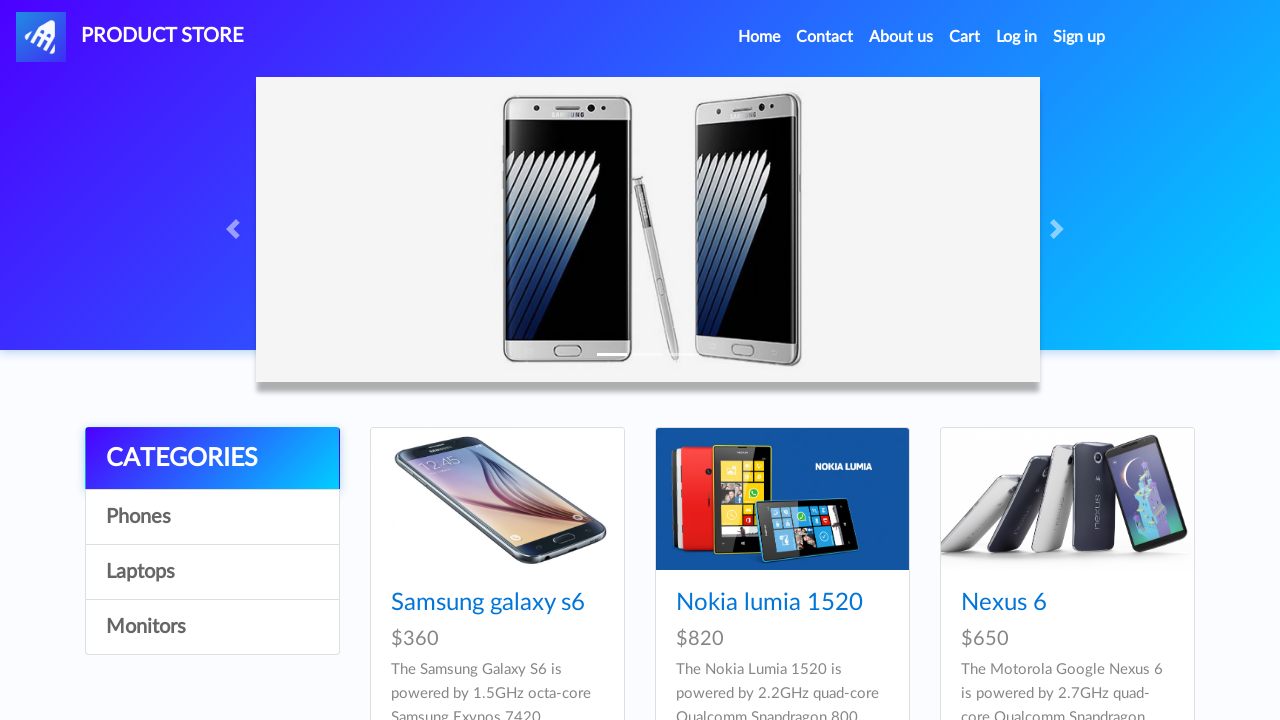

Extracted device name: Samsung galaxy s7
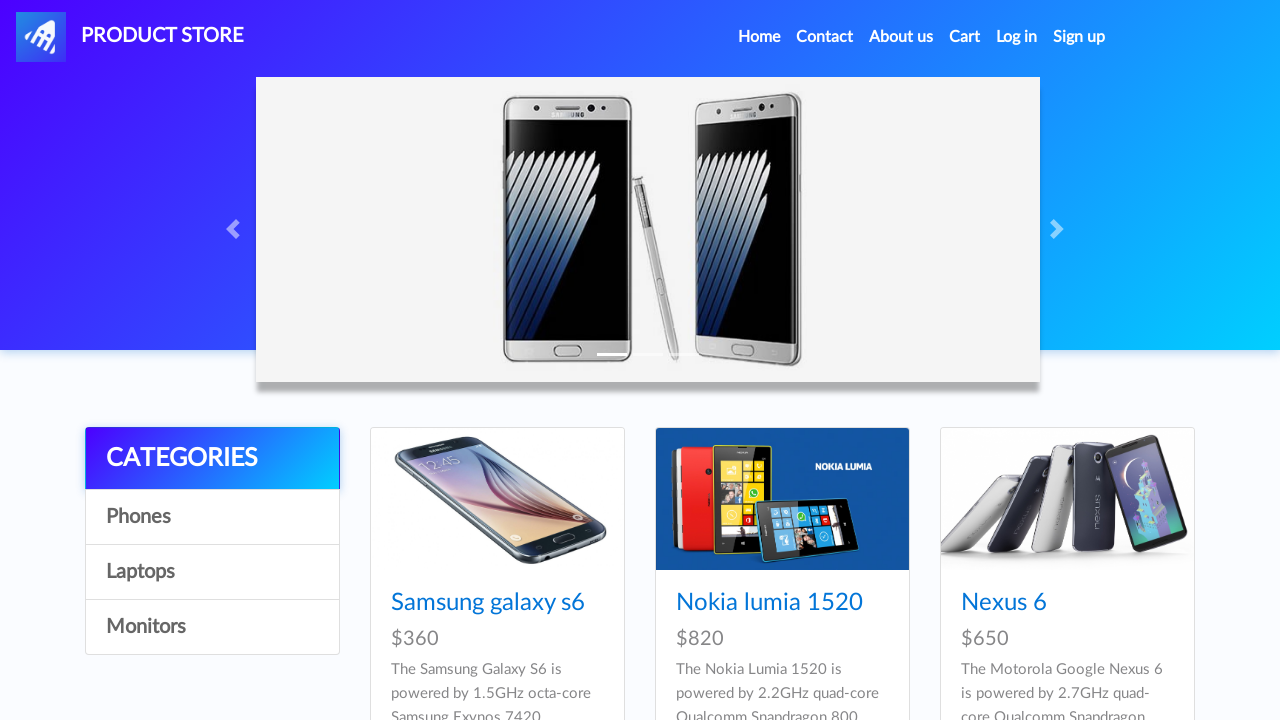

Extracted device name: Iphone 6 32gb
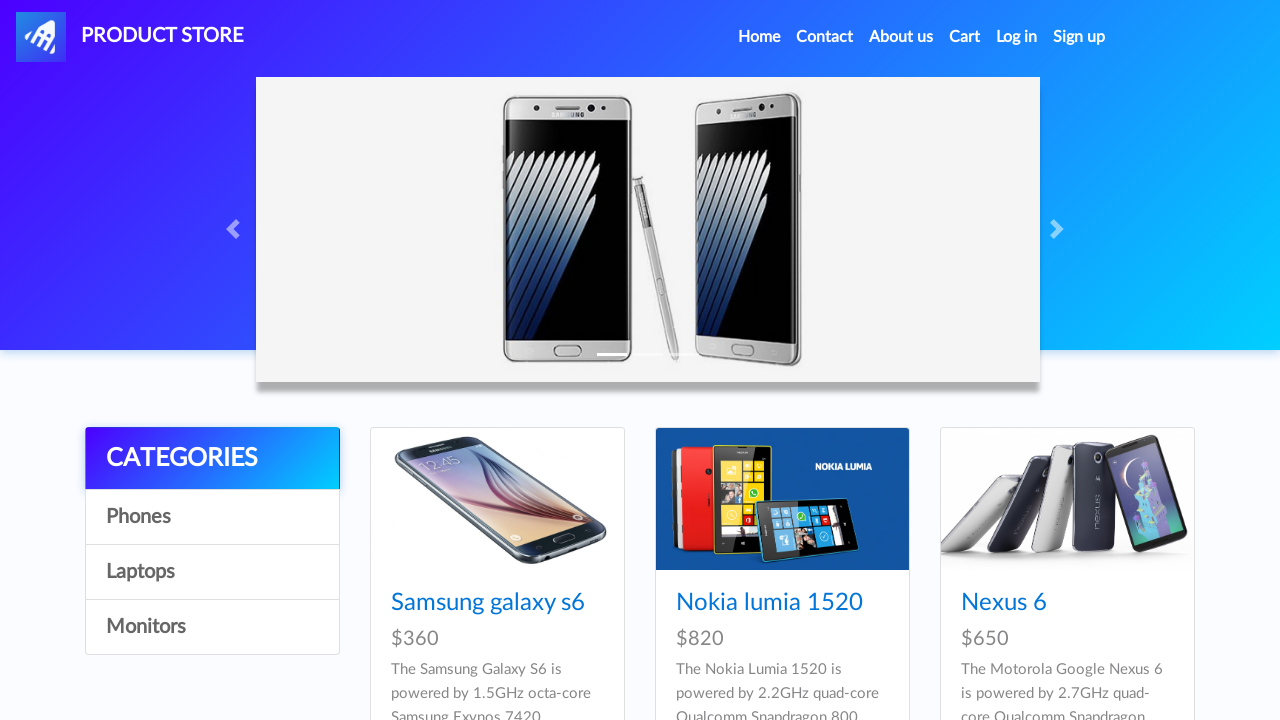

Extracted device name: Sony xperia z5
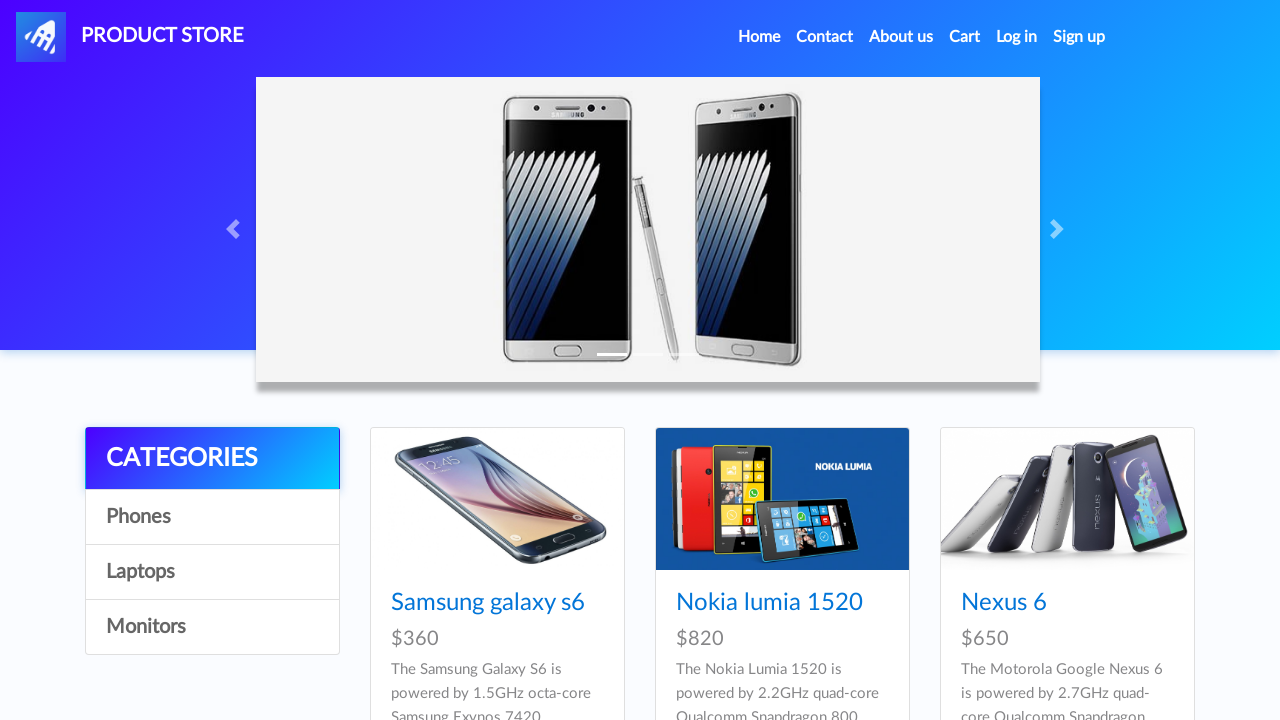

Extracted device name: HTC One M9
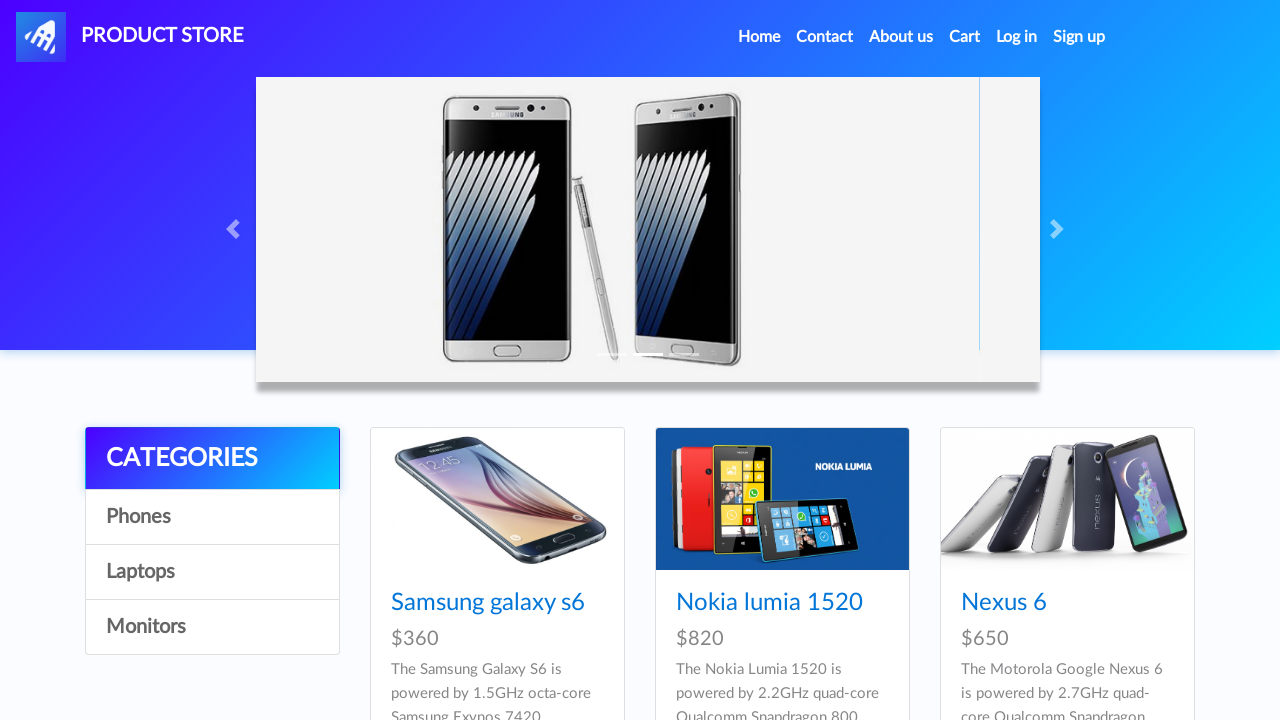

Extracted device name: Sony vaio i5
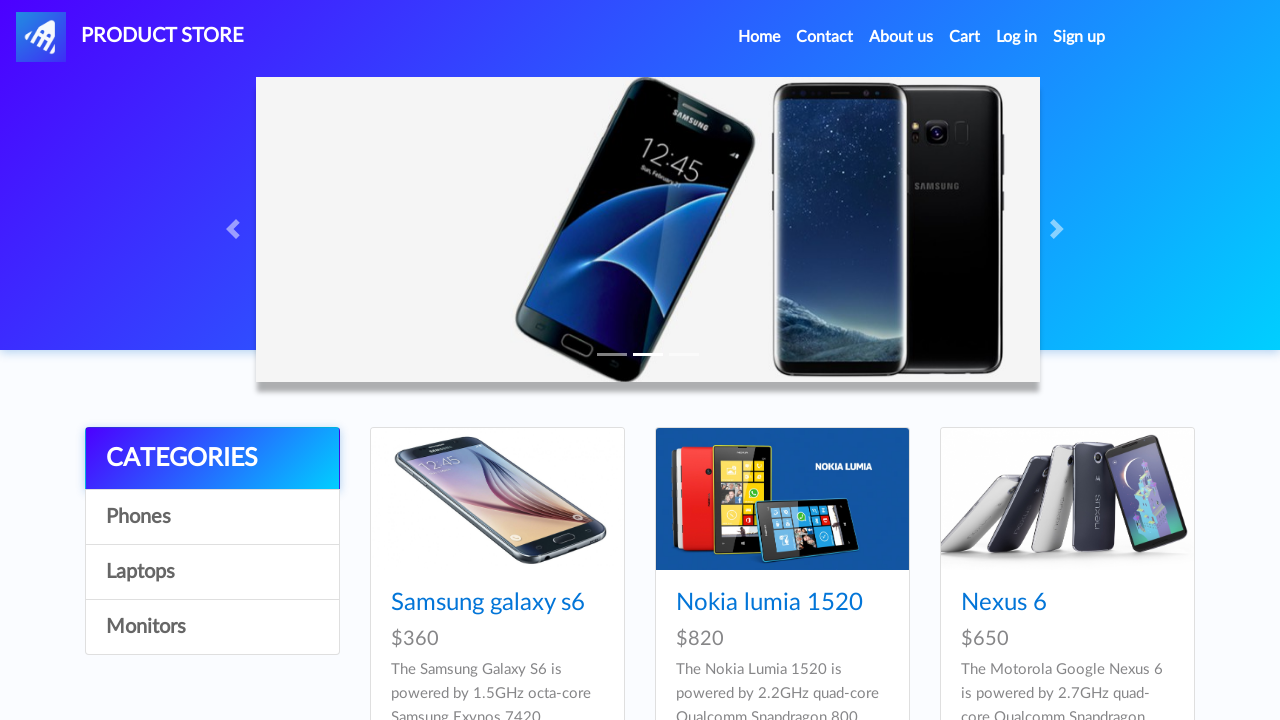

Extracted device name: Sony vaio i7

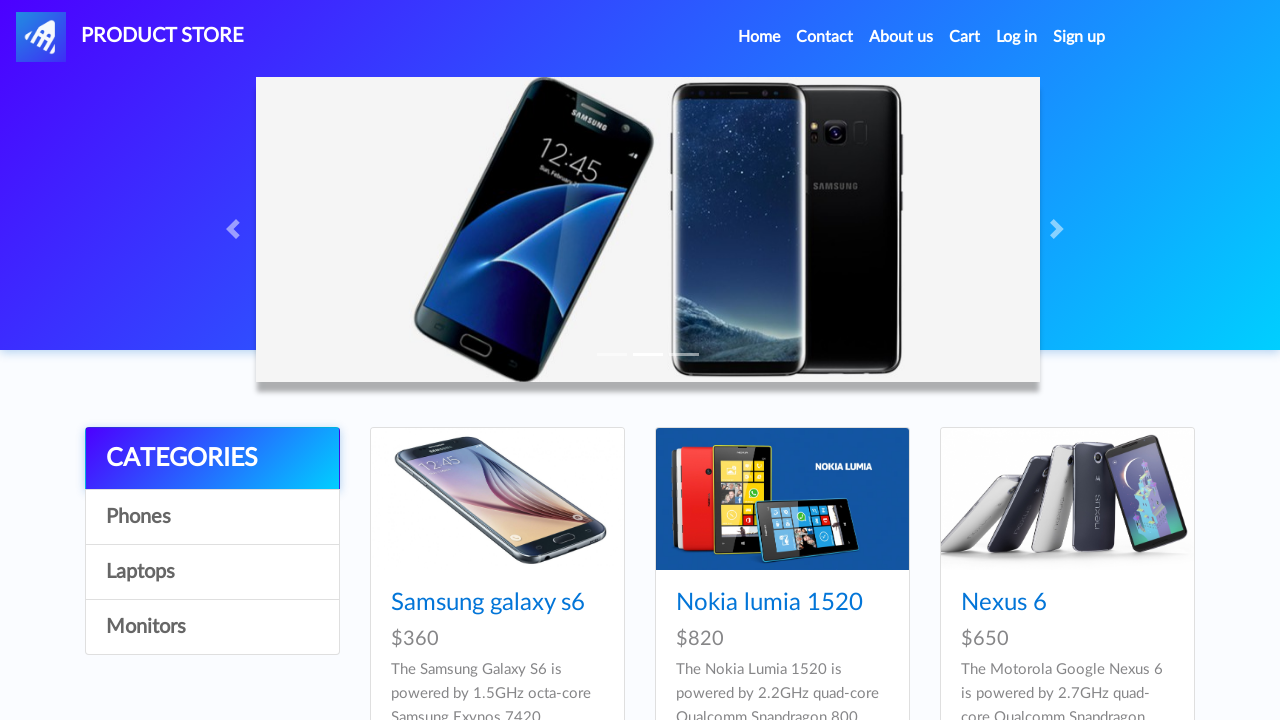

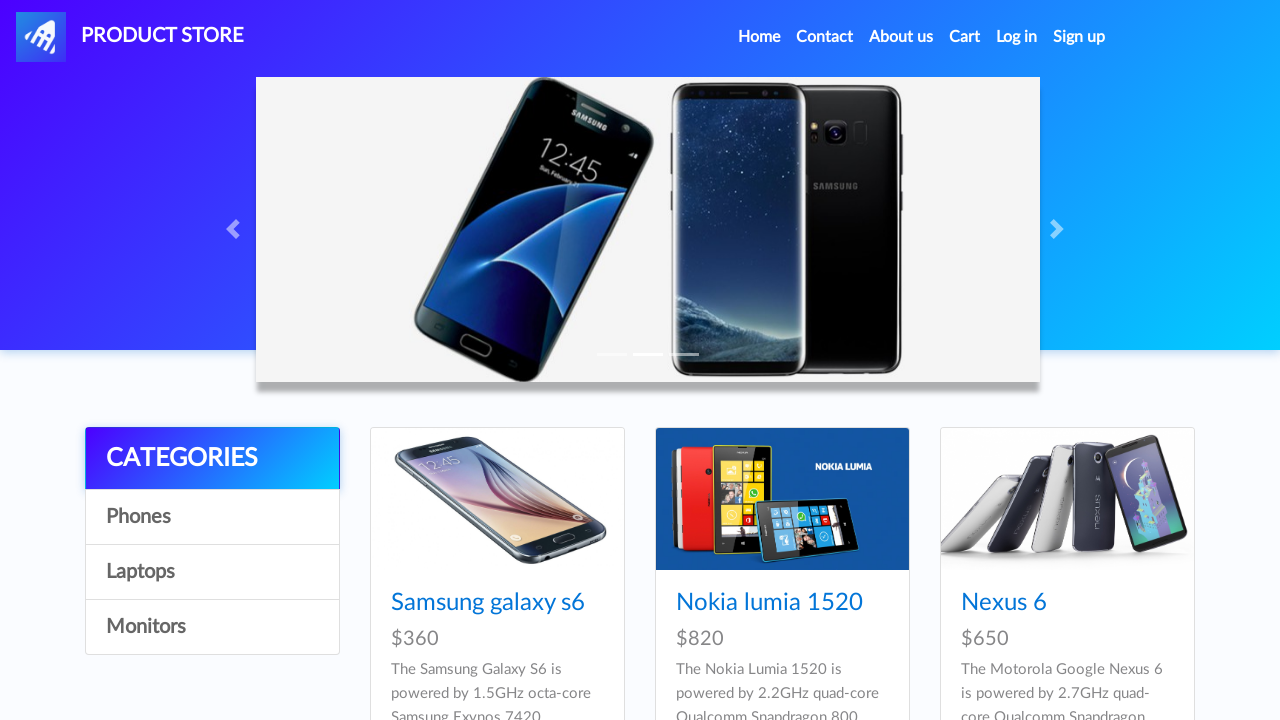